Navigates to an automation practice site, clicks on the shop link, and adds an item to cart

Starting URL: http://practice.automationtesting.in/

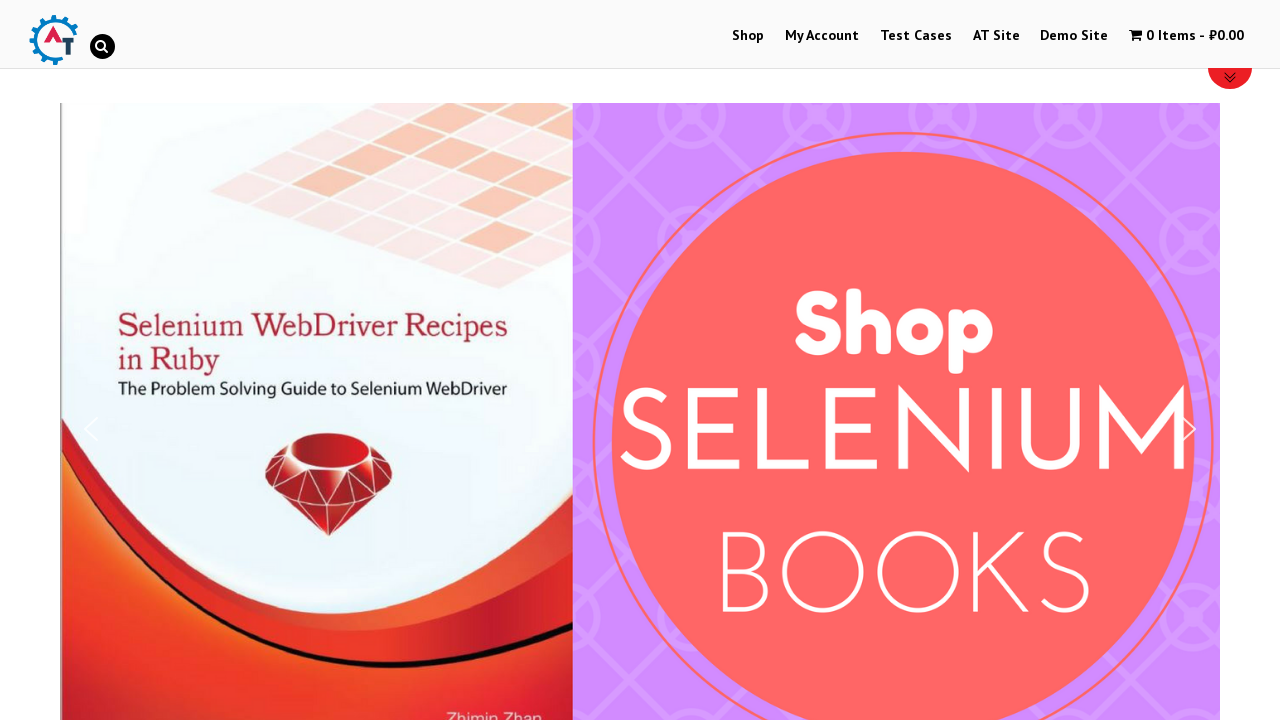

Navigated to automation practice site
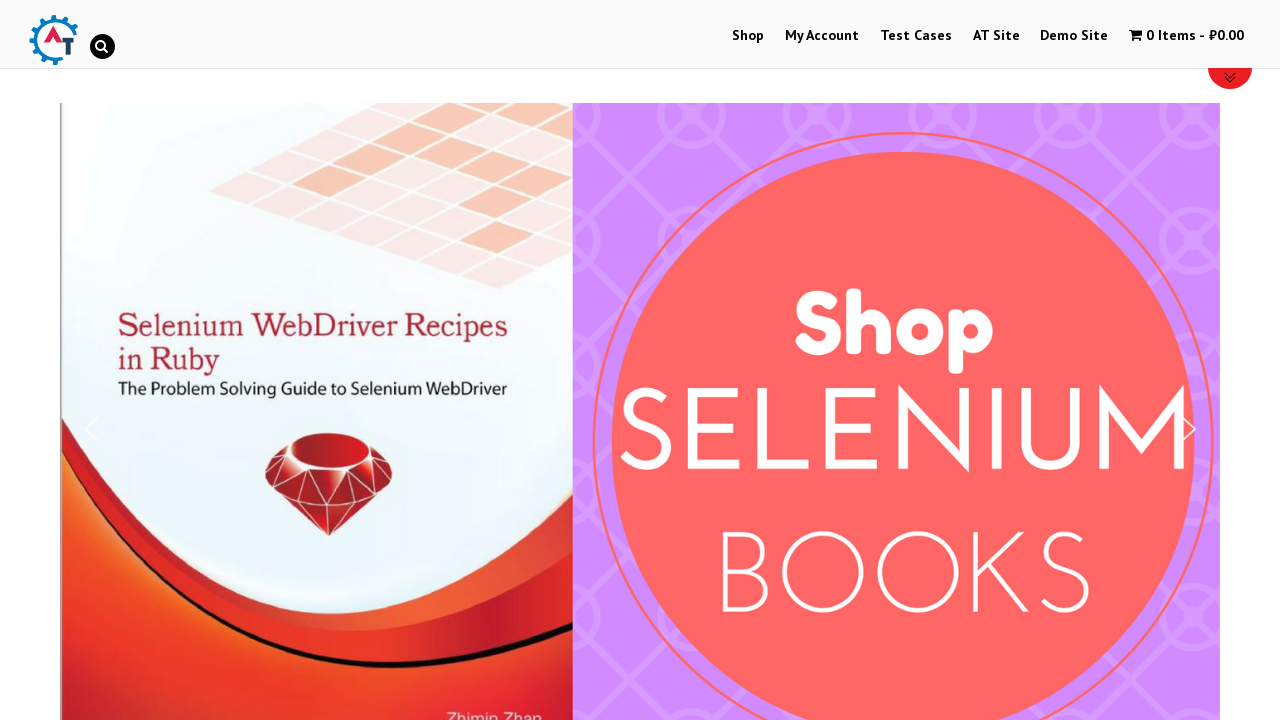

Clicked on Shop link in navigation at (748, 36) on xpath=/html/body/div[1]/div[1]/header/div[2]/nav/ul/li[1]/a
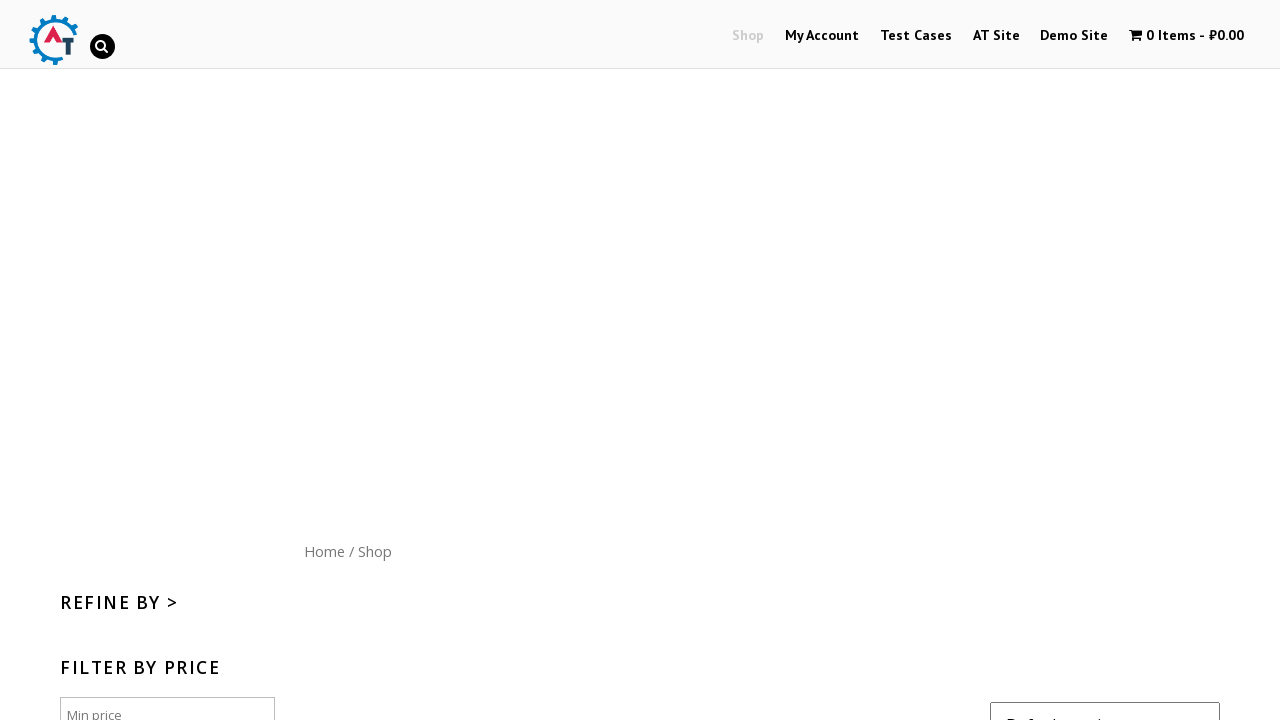

Clicked Add to Cart button for the second product at (642, 361) on xpath=/html/body/div[1]/div[2]/div/div/ul/li[2]/a[2]
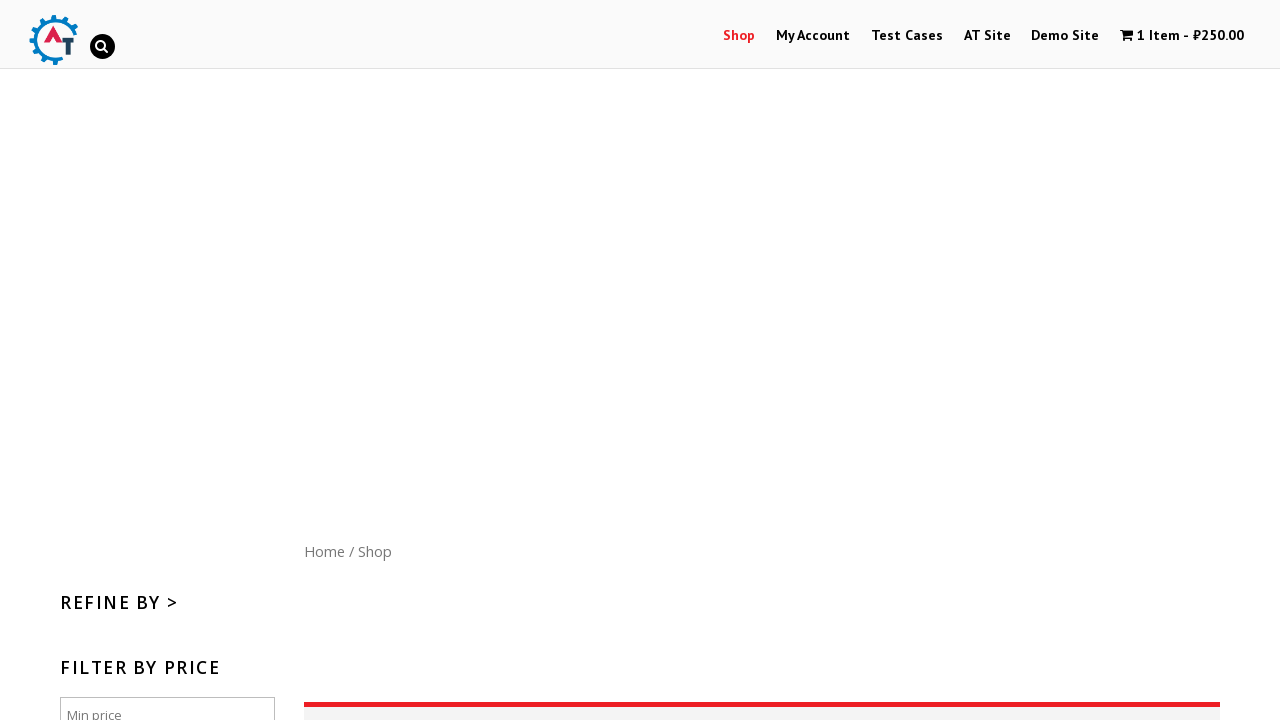

Waited for cart action to complete
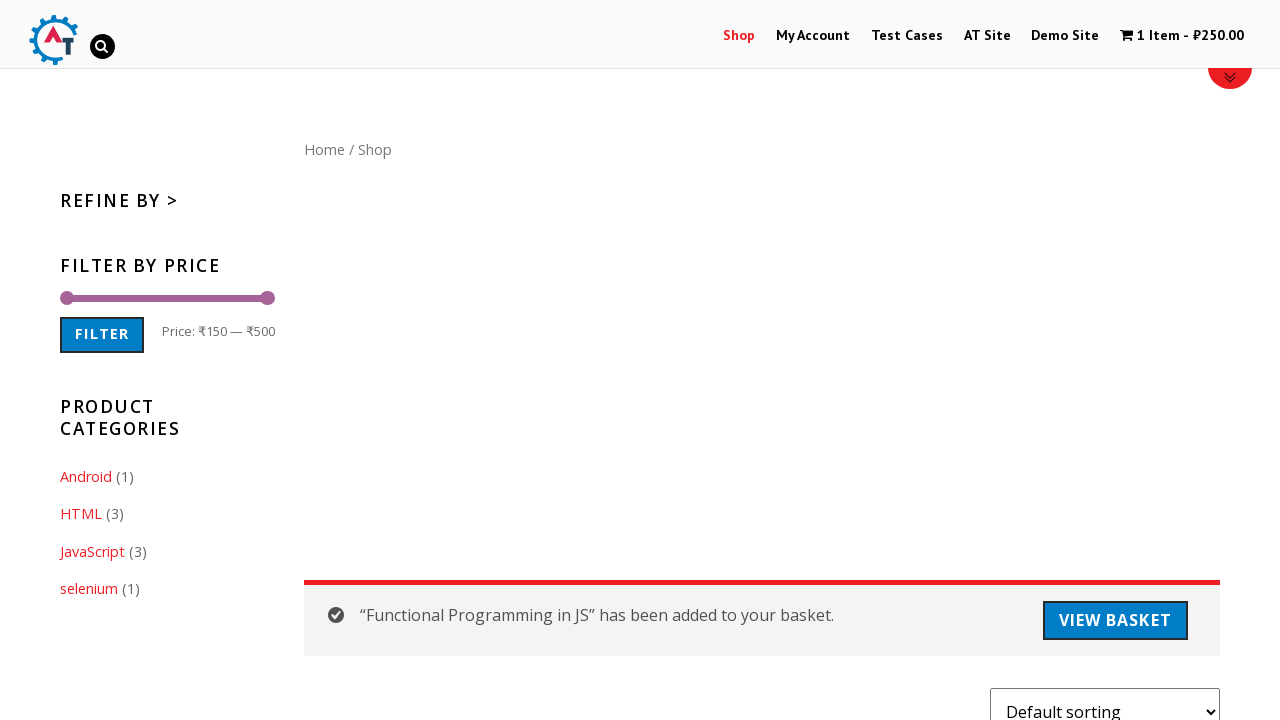

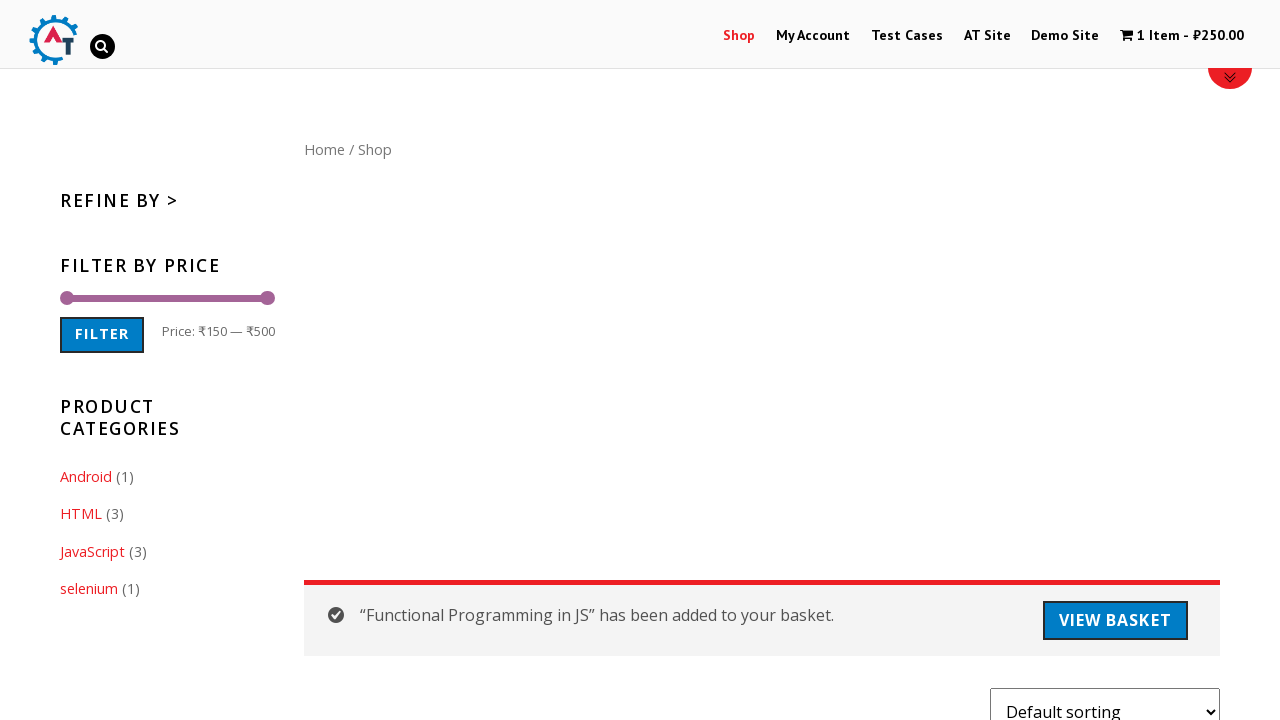